Tests window handling by clicking on "Multiple Windows" link, opening a child window, and switching between windows

Starting URL: http://the-internet.herokuapp.com/

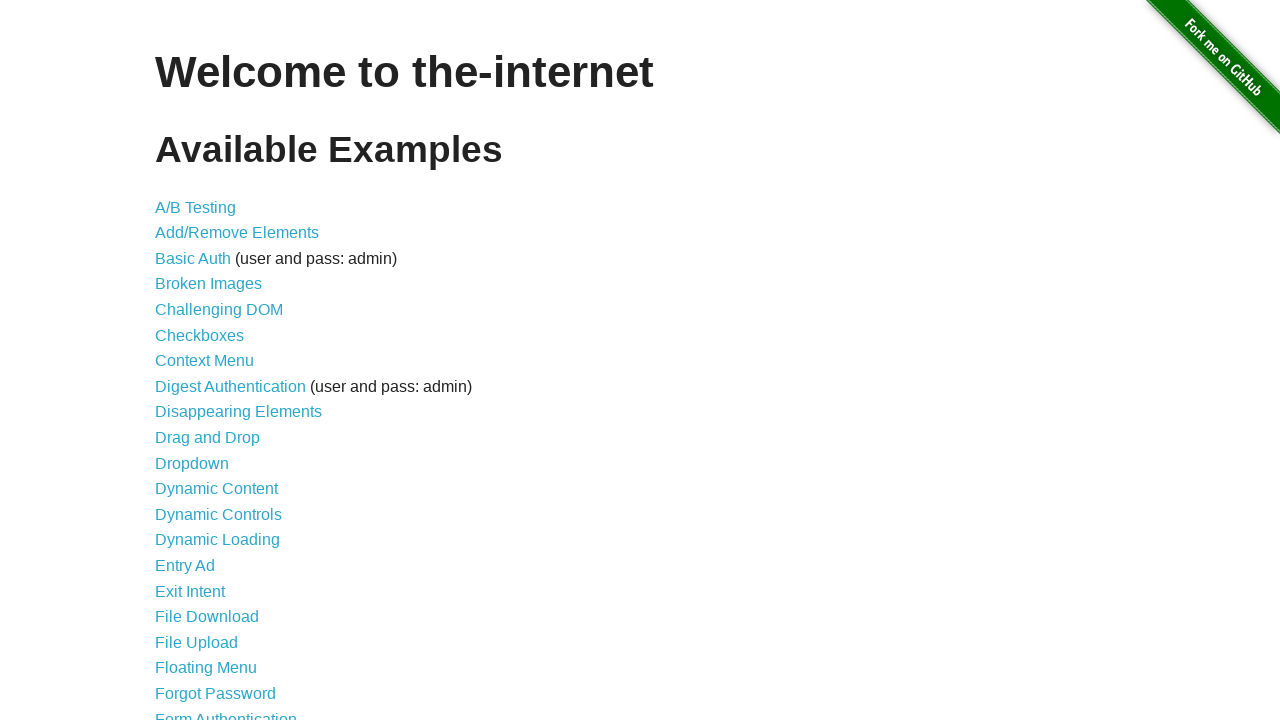

Clicked on 'Multiple Windows' link at (218, 369) on a:has-text('Multiple Windows')
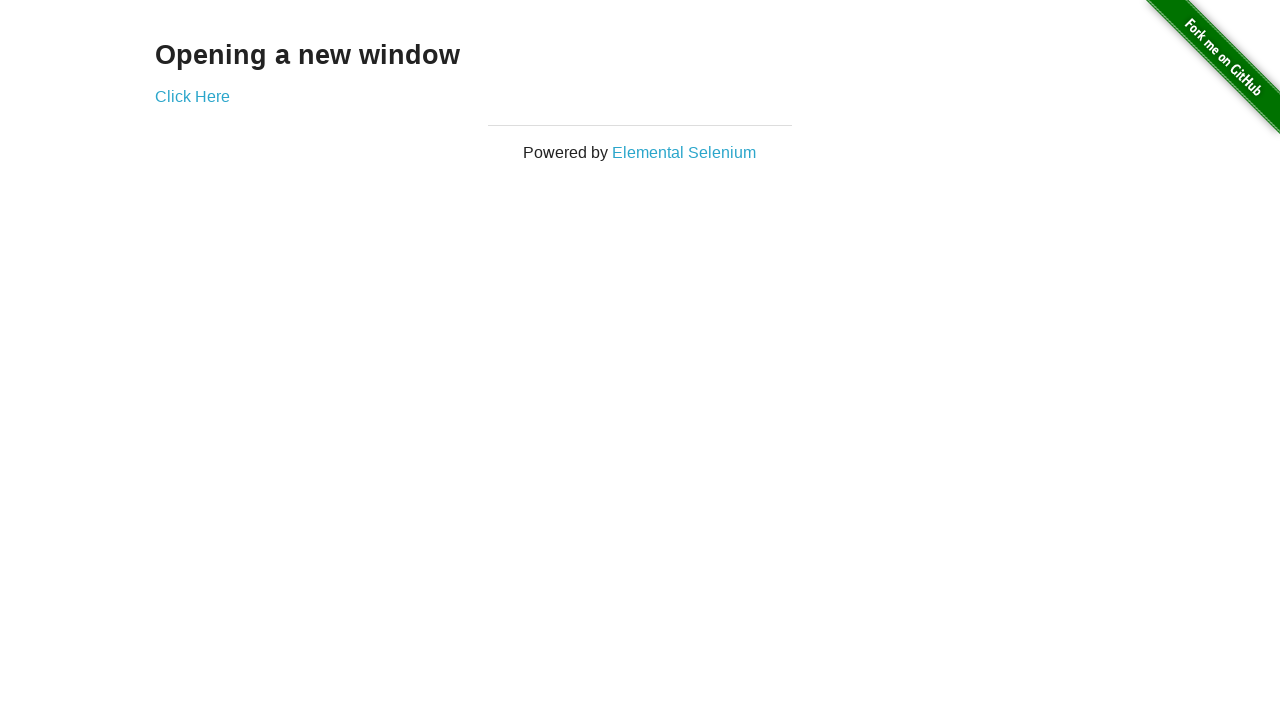

Clicked 'Click Here' link to open child window at (192, 96) on a:has-text('Click Here')
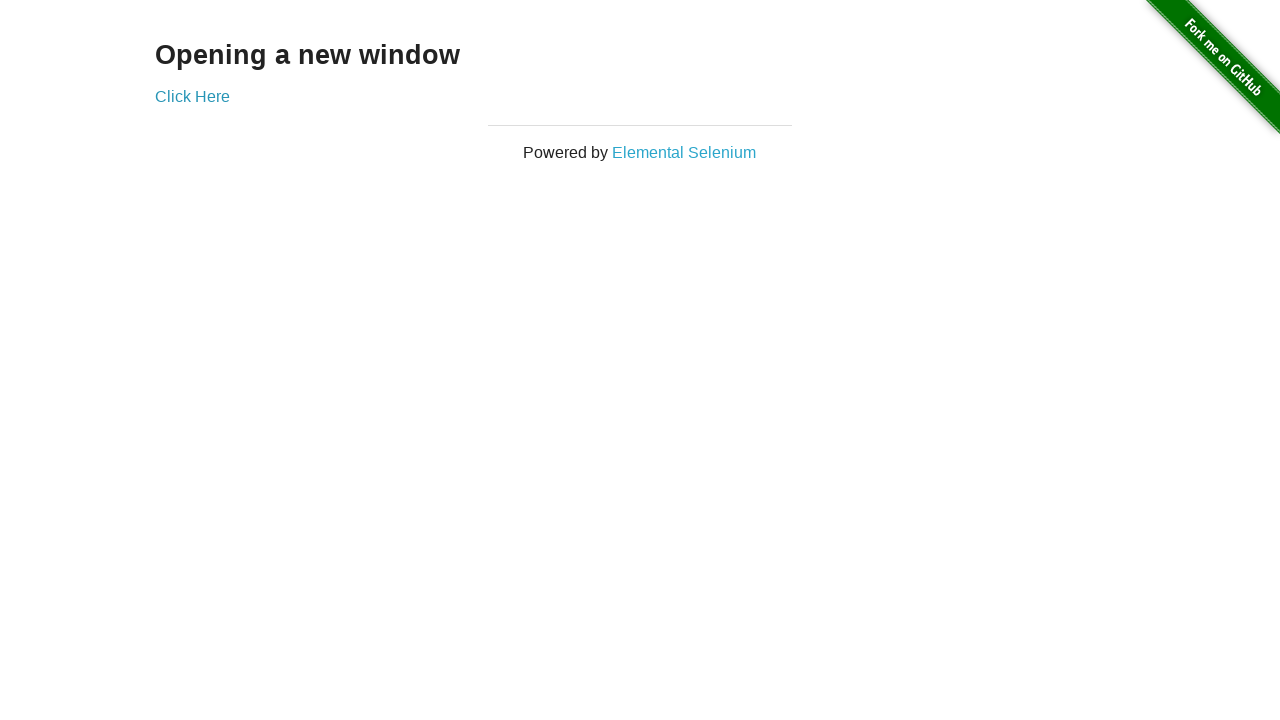

Retrieved new page object from context
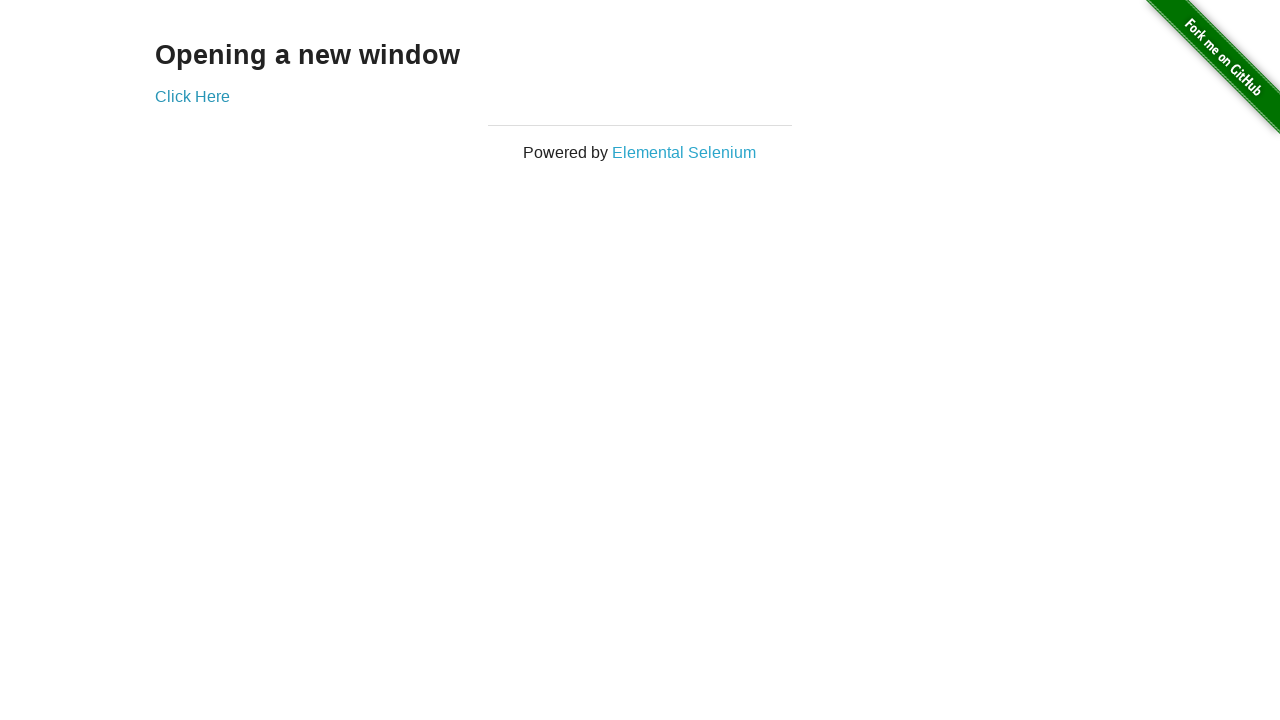

Waited for h3 element to load in child window
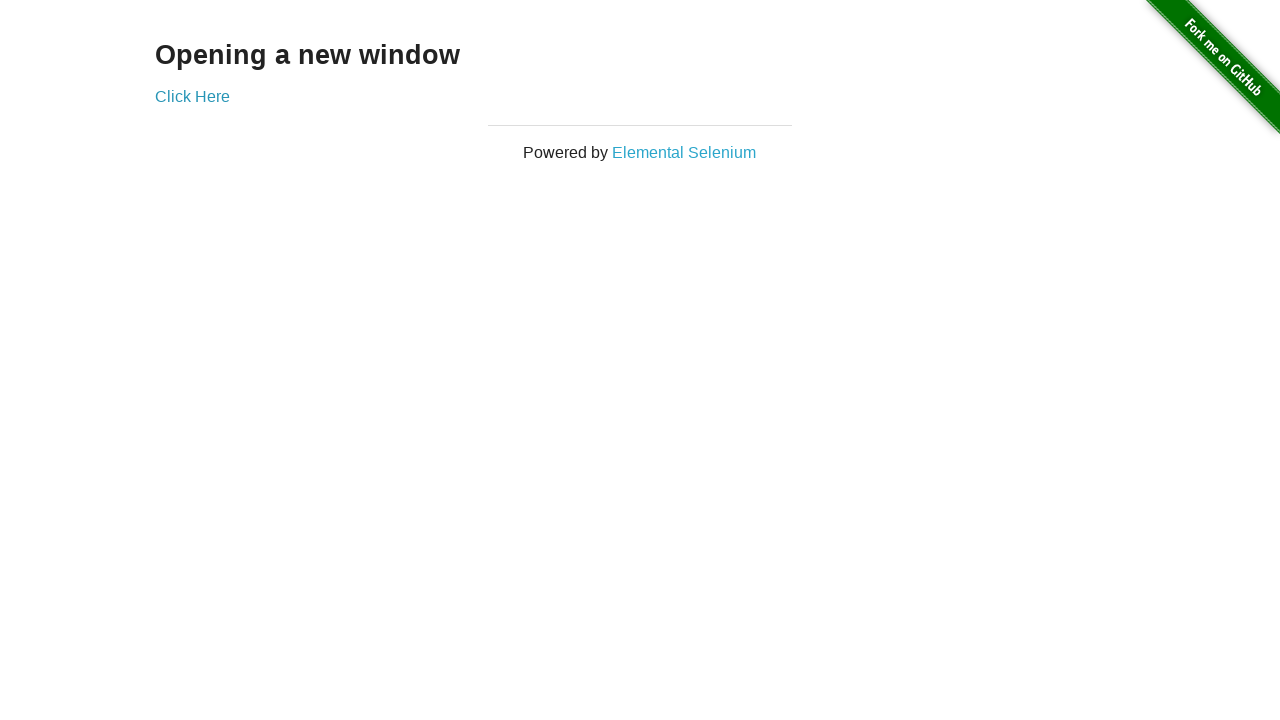

Retrieved text from child window: 'New Window'
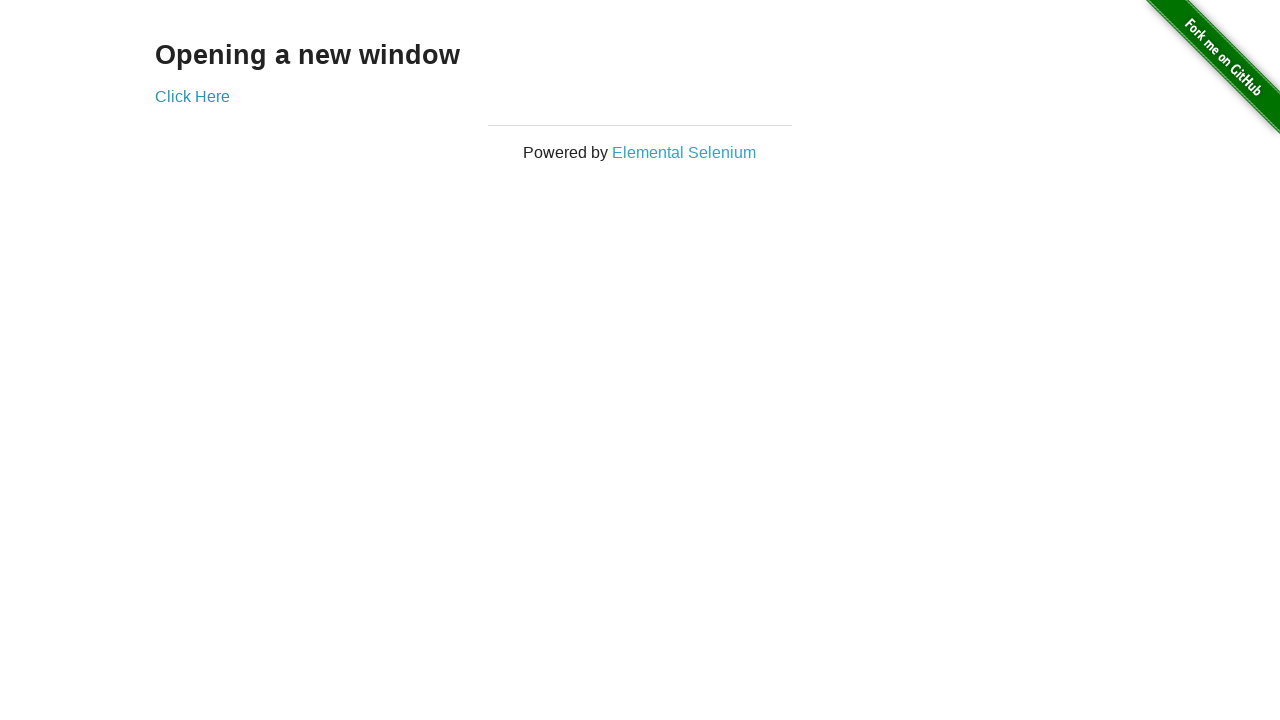

Retrieved text from main window: 'Opening a new window'
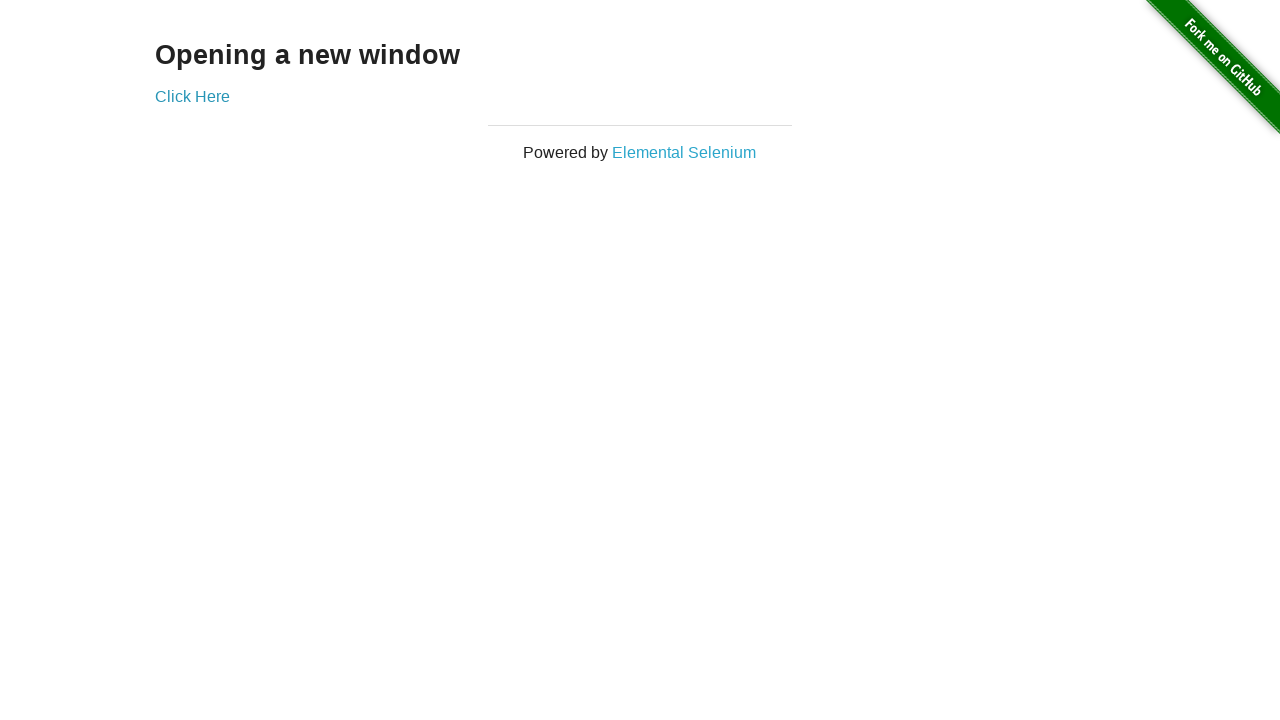

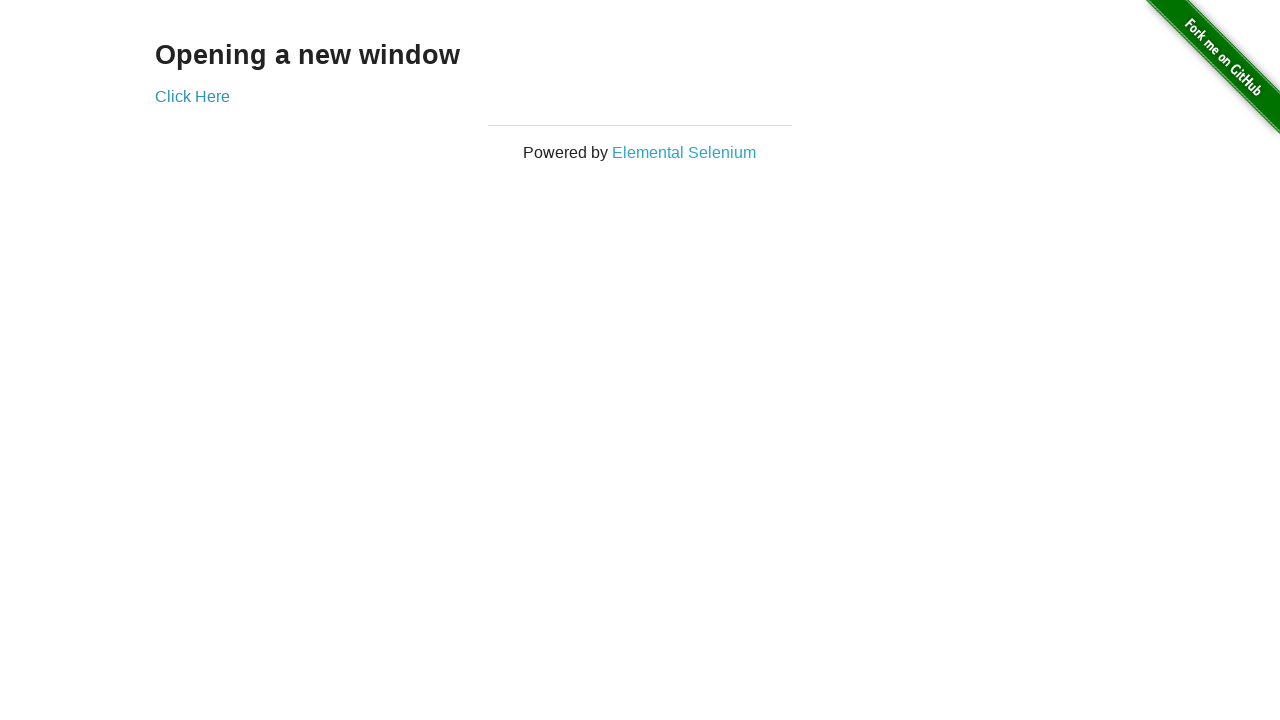